Tests different button interaction types including double-click, right-click (context click), and regular click, verifying each triggers the appropriate message.

Starting URL: https://demoqa.com/buttons

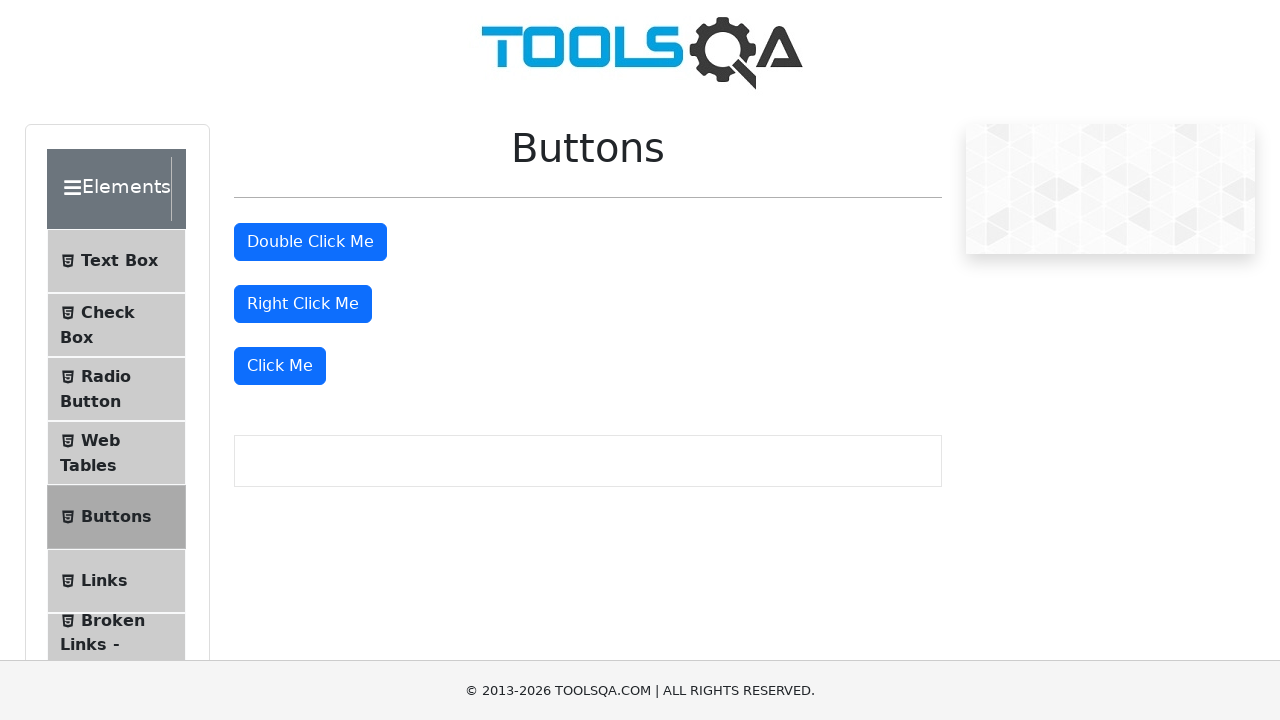

Navigated to https://demoqa.com/buttons
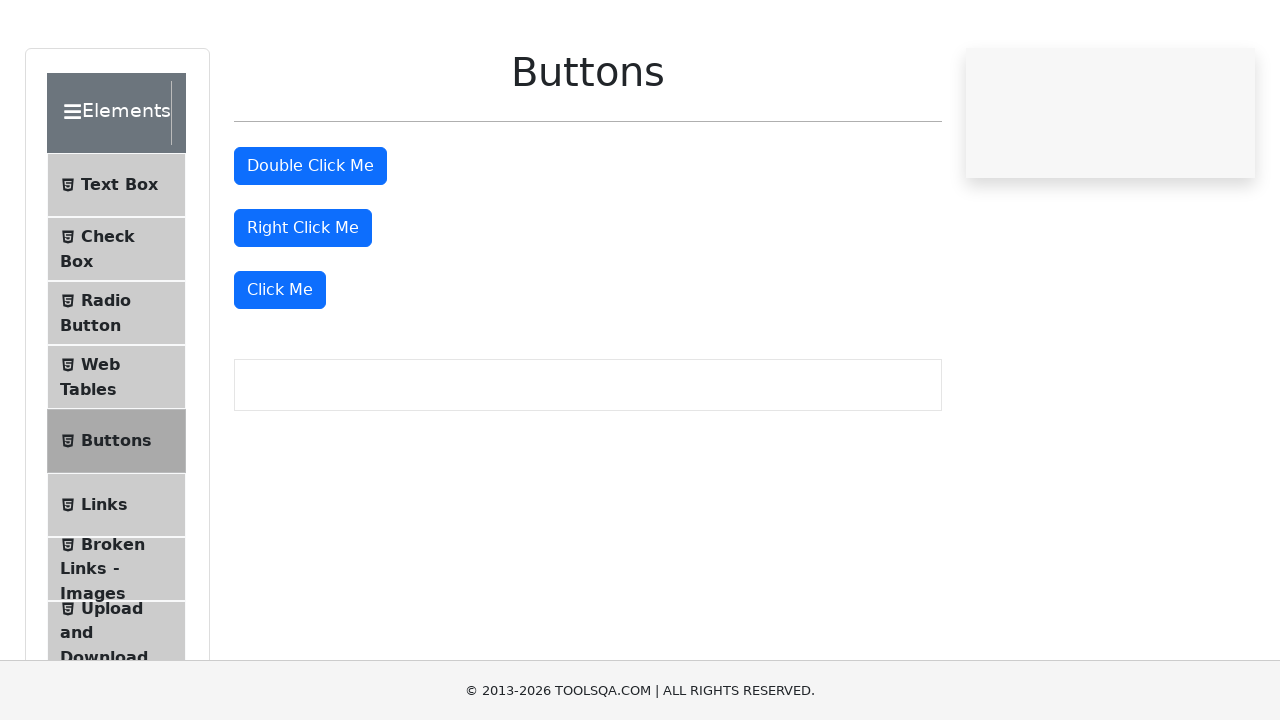

Double-clicked the double click button at (310, 242) on #doubleClickBtn
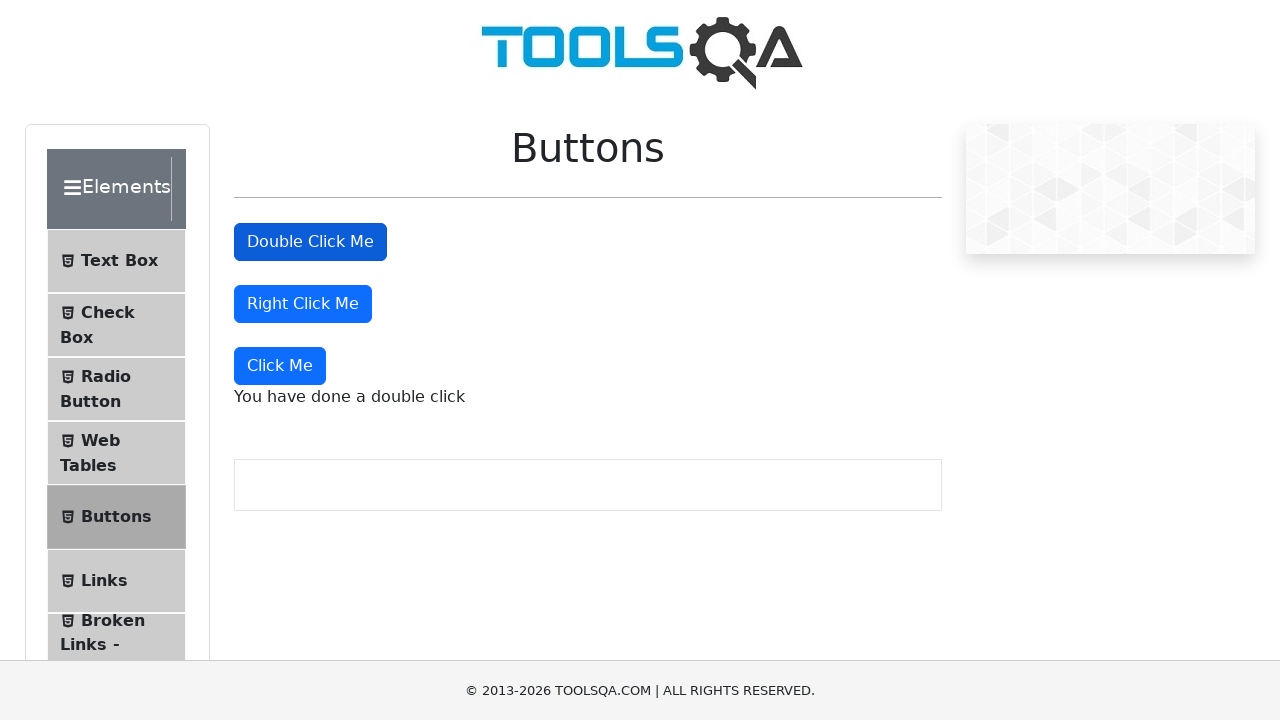

Double click message appeared and is visible
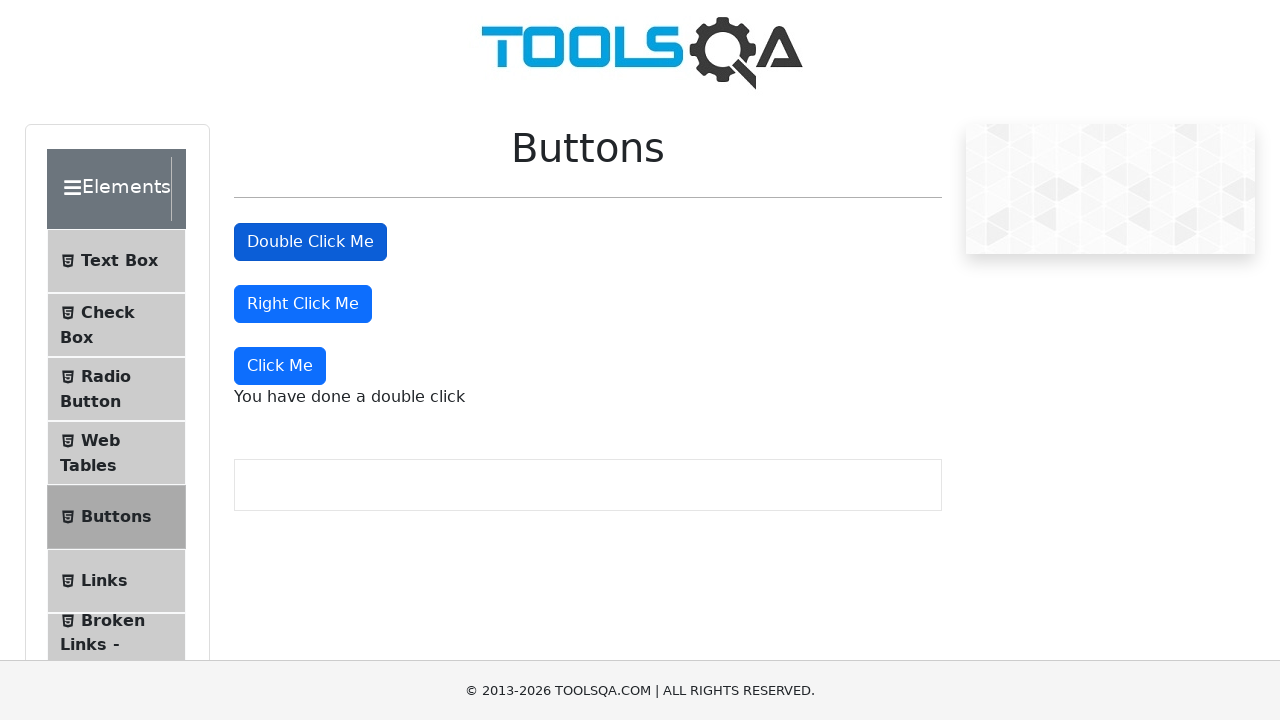

Right-clicked the right click button at (303, 304) on #rightClickBtn
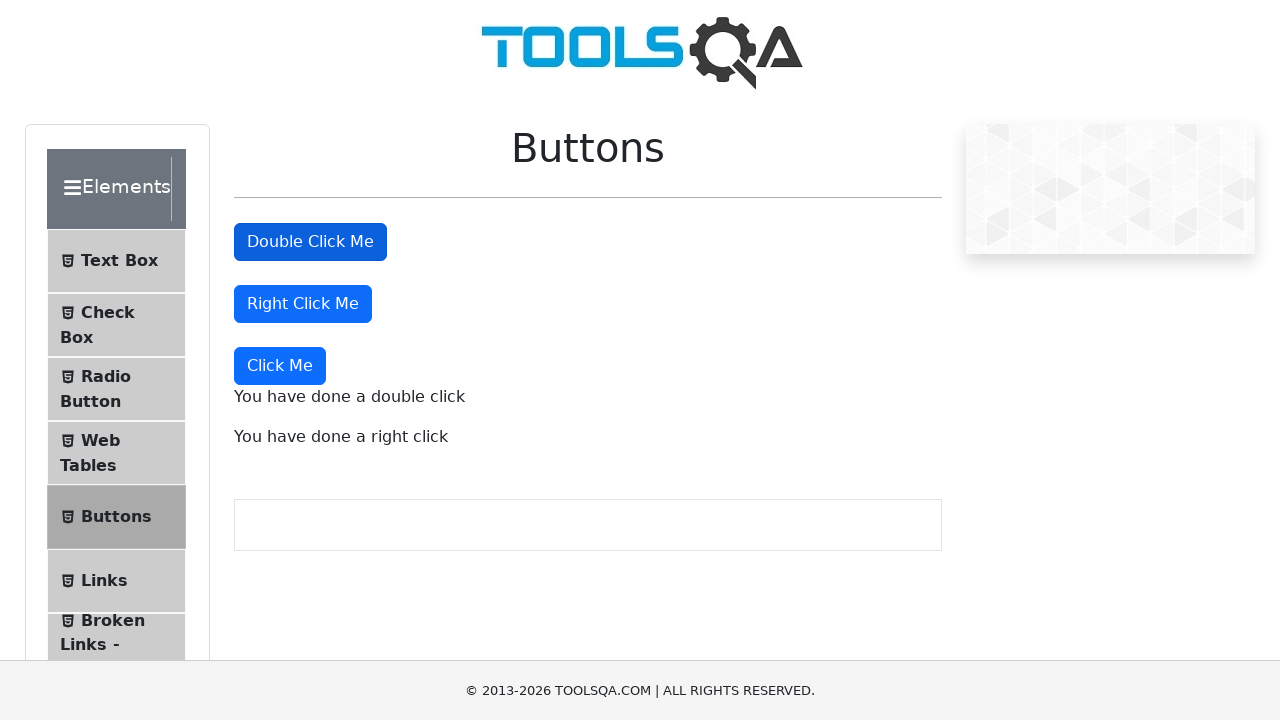

Right click message appeared and is visible
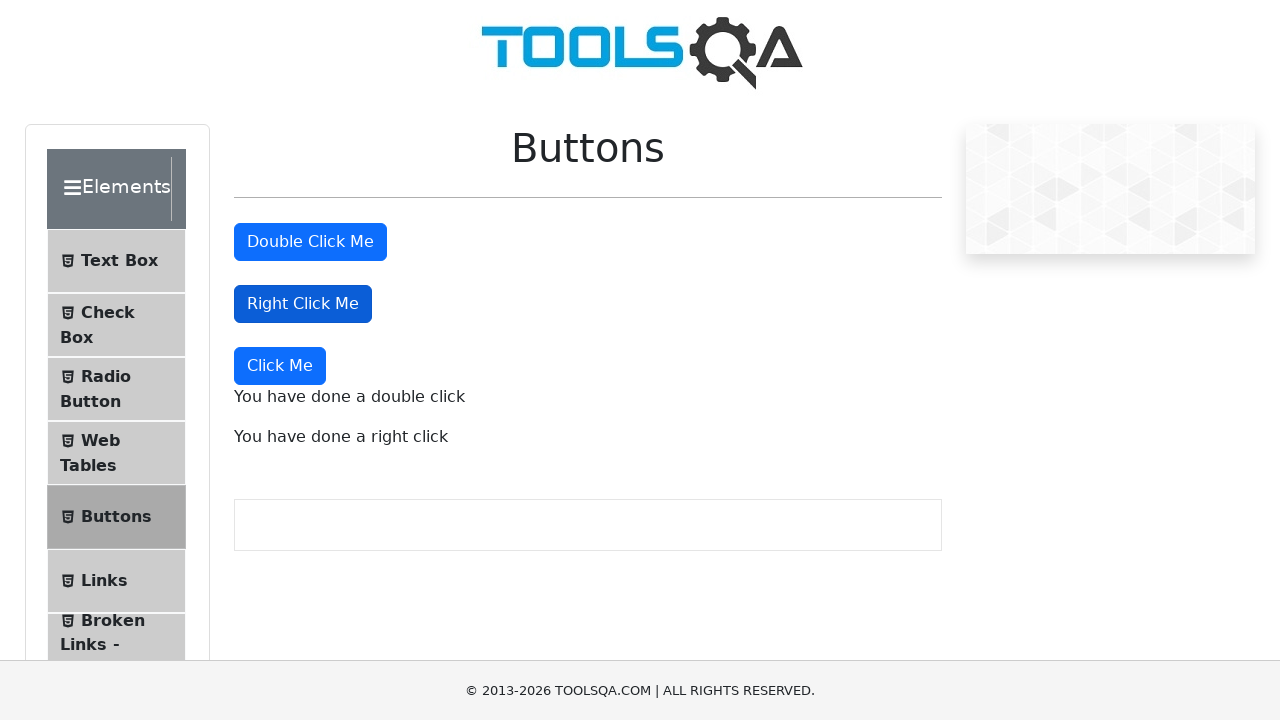

Clicked the 'Click Me' button at (280, 366) on xpath=//button[text()='Click Me']
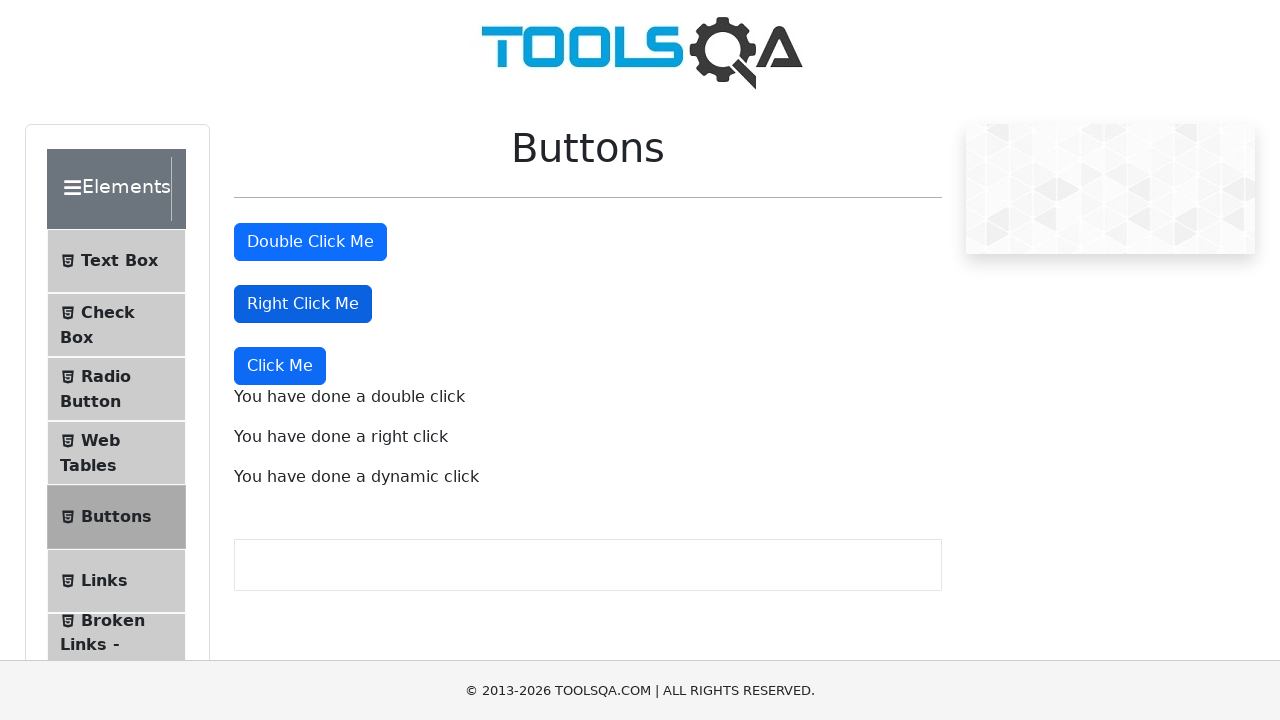

Dynamic click message appeared and is visible
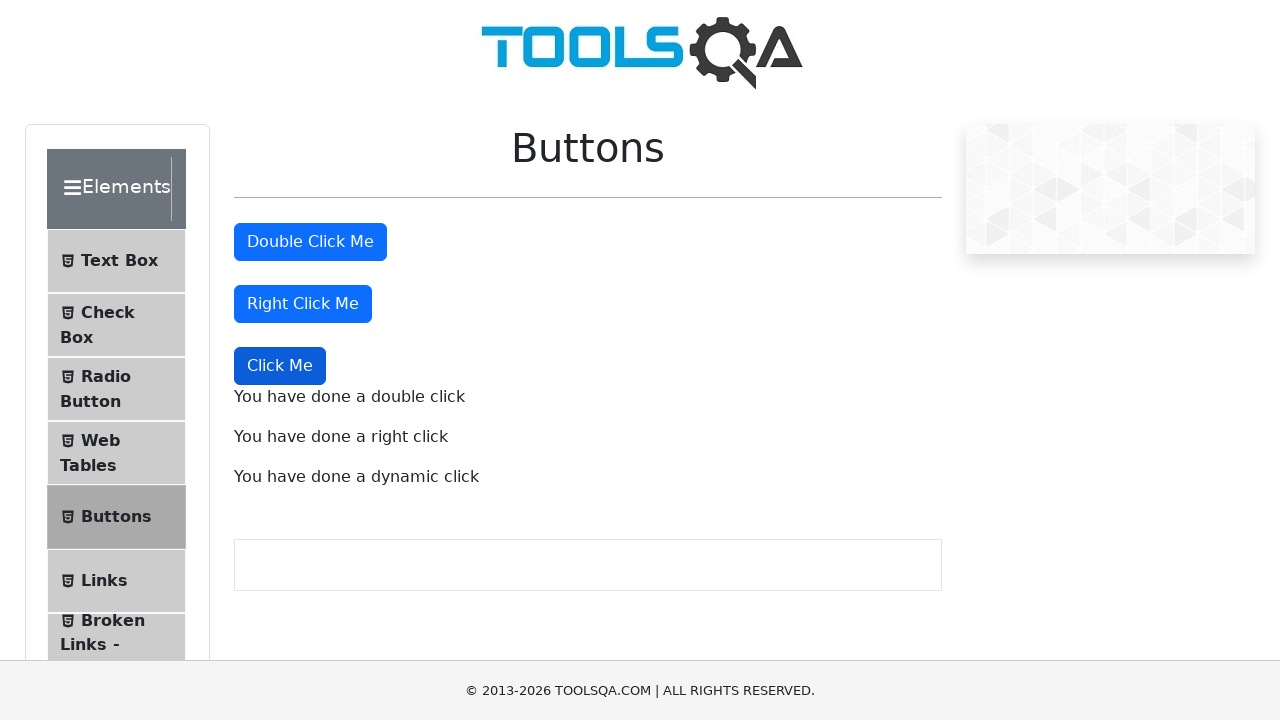

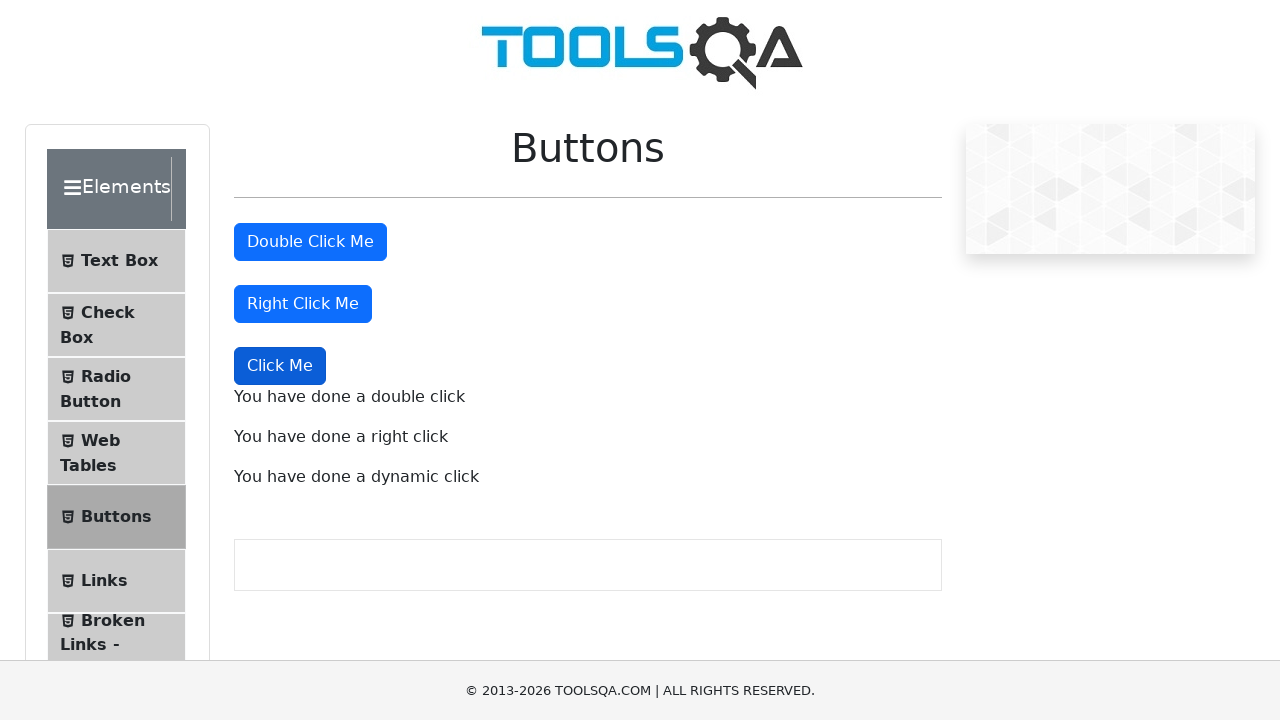